Tests that edits are saved when the edit field loses focus (blur event)

Starting URL: https://demo.playwright.dev/todomvc

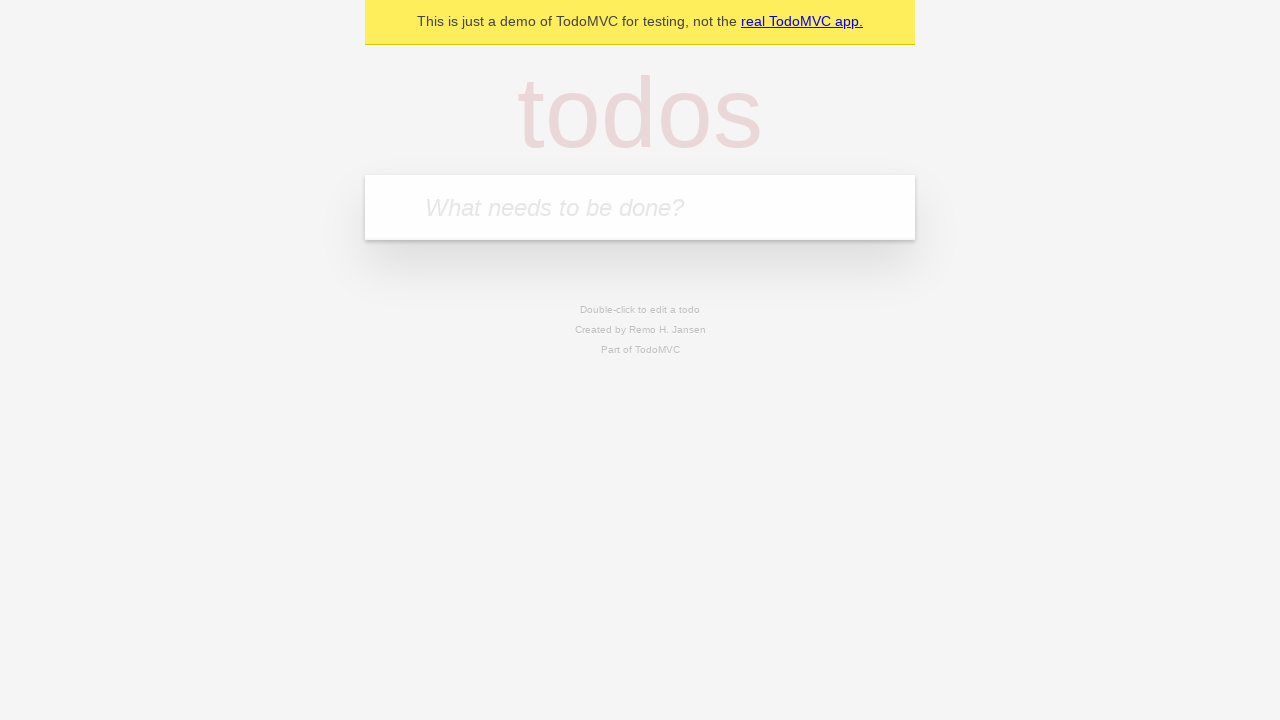

Filled first todo with 'buy some cheese' on internal:attr=[placeholder="What needs to be done?"i]
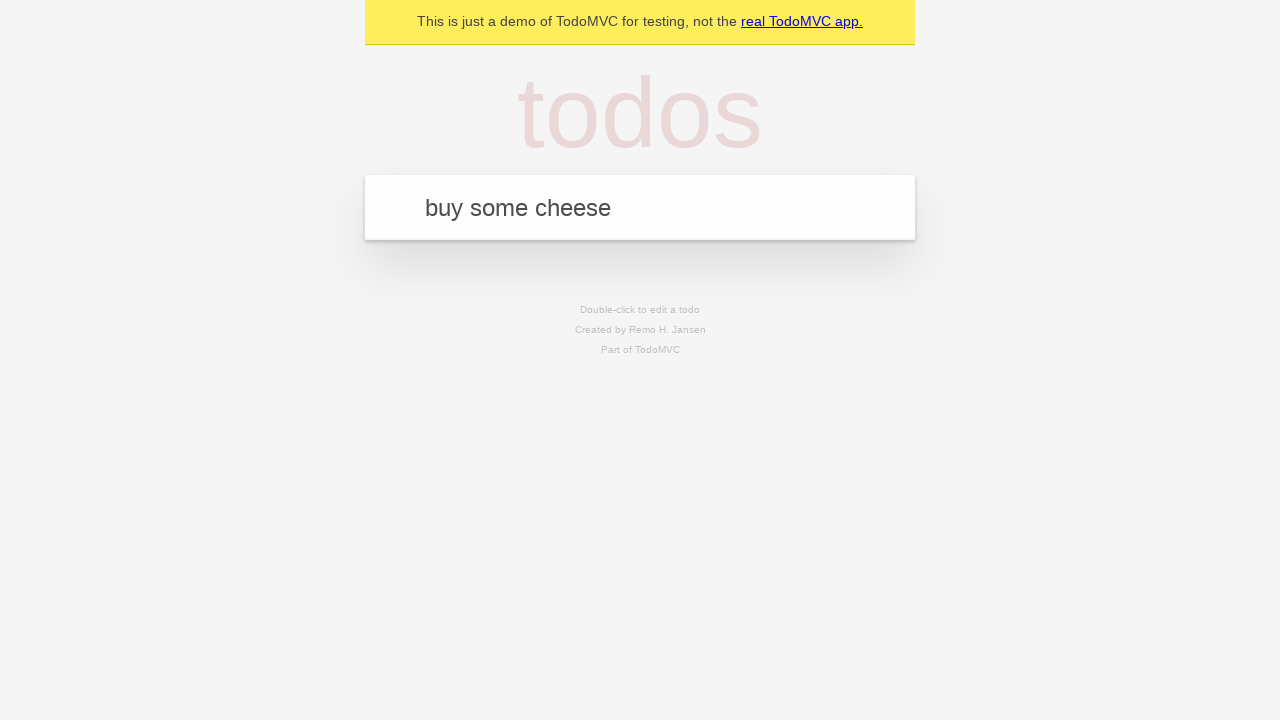

Pressed Enter to create first todo on internal:attr=[placeholder="What needs to be done?"i]
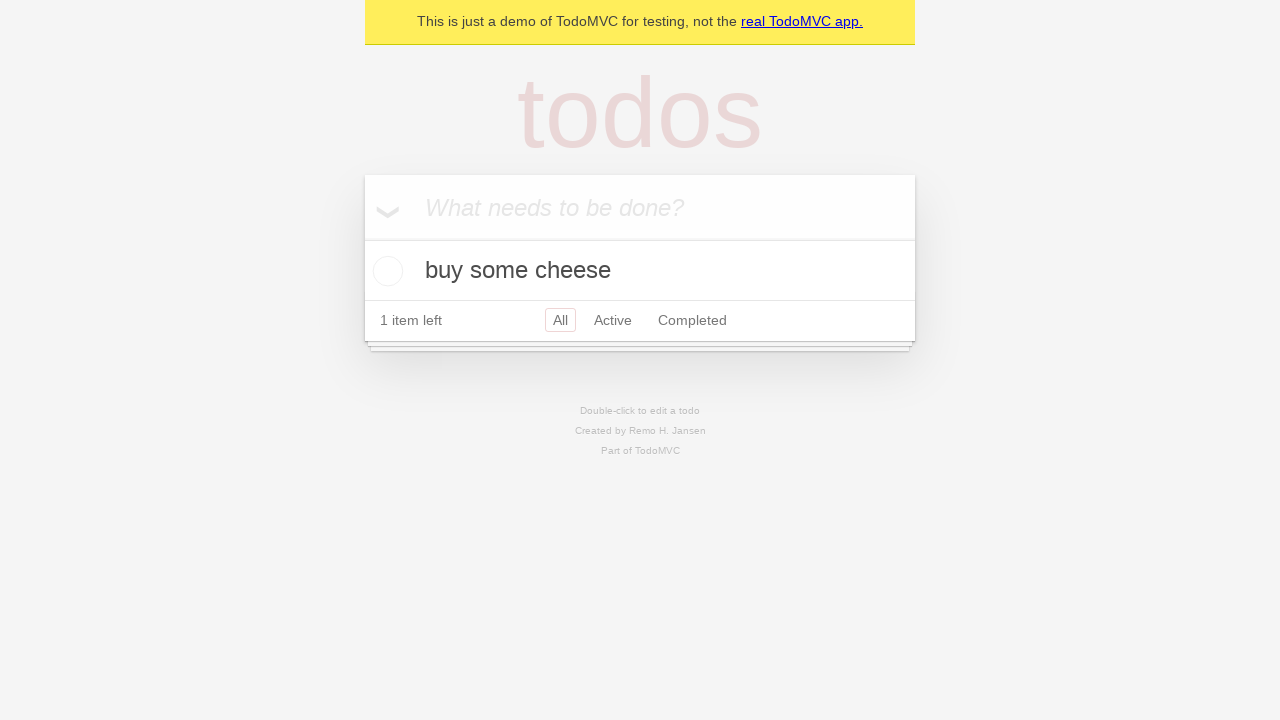

Filled second todo with 'feed the cat' on internal:attr=[placeholder="What needs to be done?"i]
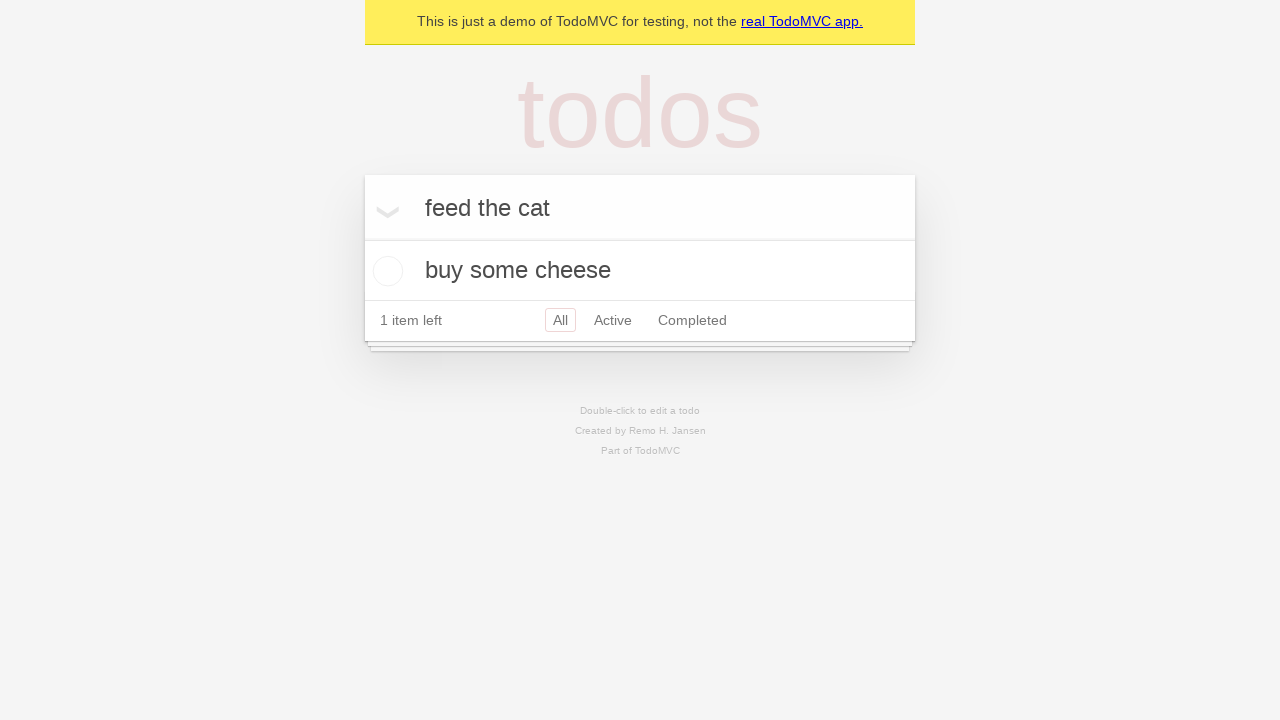

Pressed Enter to create second todo on internal:attr=[placeholder="What needs to be done?"i]
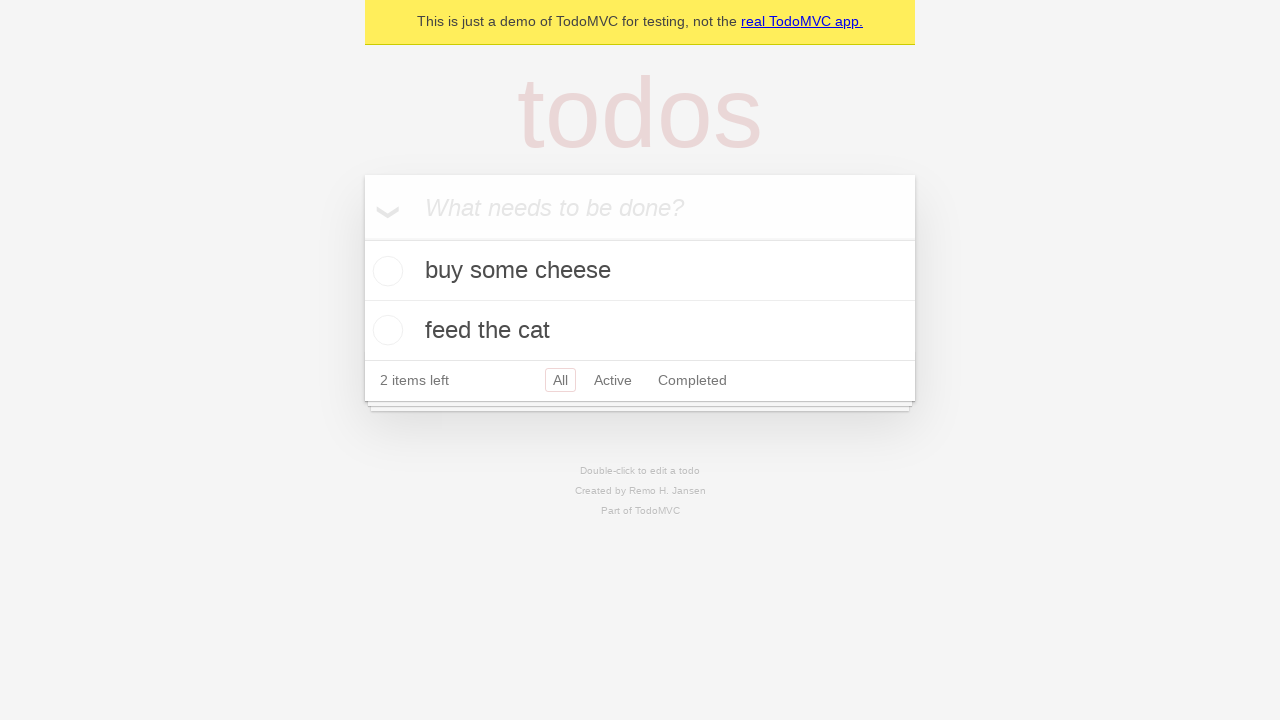

Filled third todo with 'book a doctors appointment' on internal:attr=[placeholder="What needs to be done?"i]
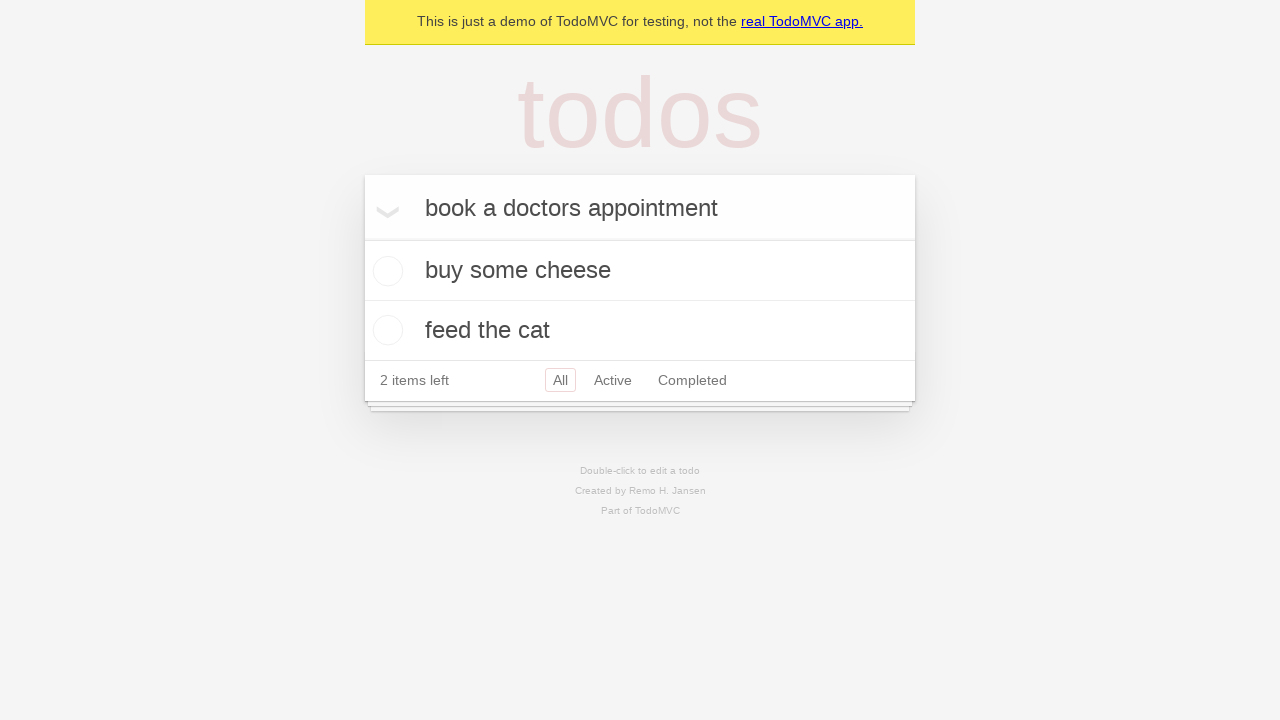

Pressed Enter to create third todo on internal:attr=[placeholder="What needs to be done?"i]
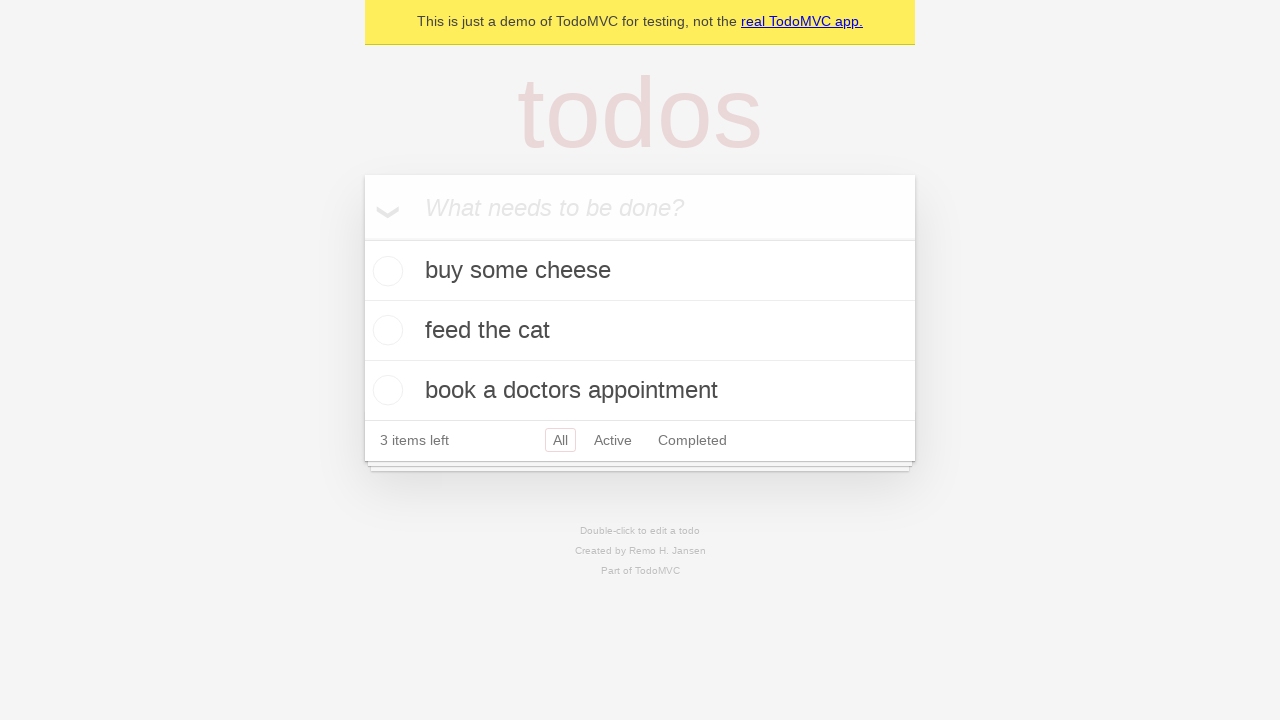

Double-clicked second todo item to enter edit mode at (640, 331) on internal:testid=[data-testid="todo-item"s] >> nth=1
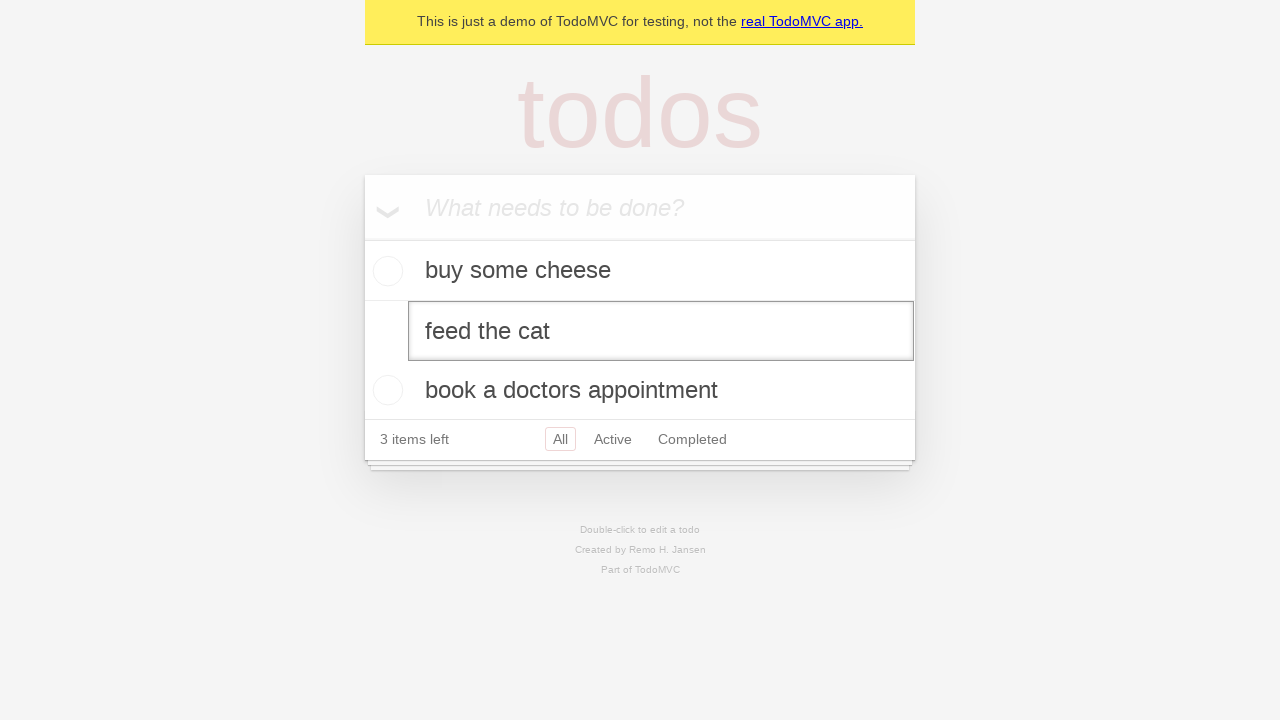

Filled edit textbox with 'buy some sausages' on internal:testid=[data-testid="todo-item"s] >> nth=1 >> internal:role=textbox[nam
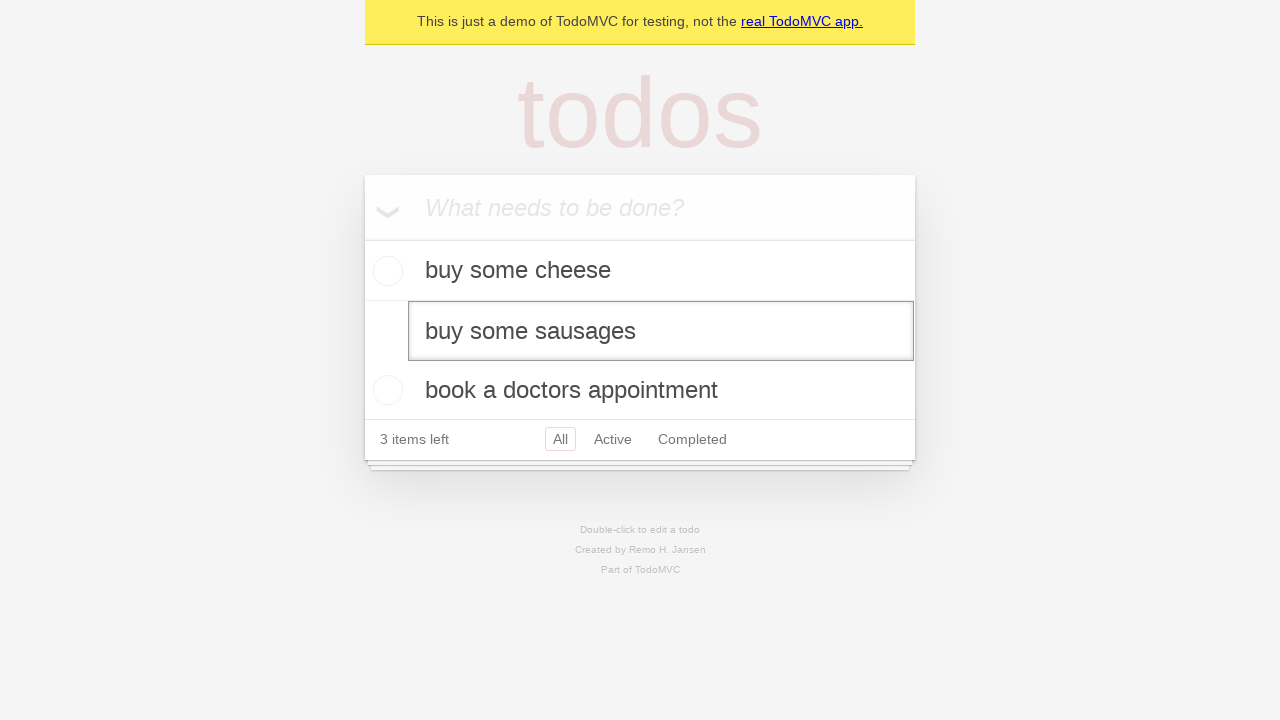

Dispatched blur event to save edit and exit edit mode
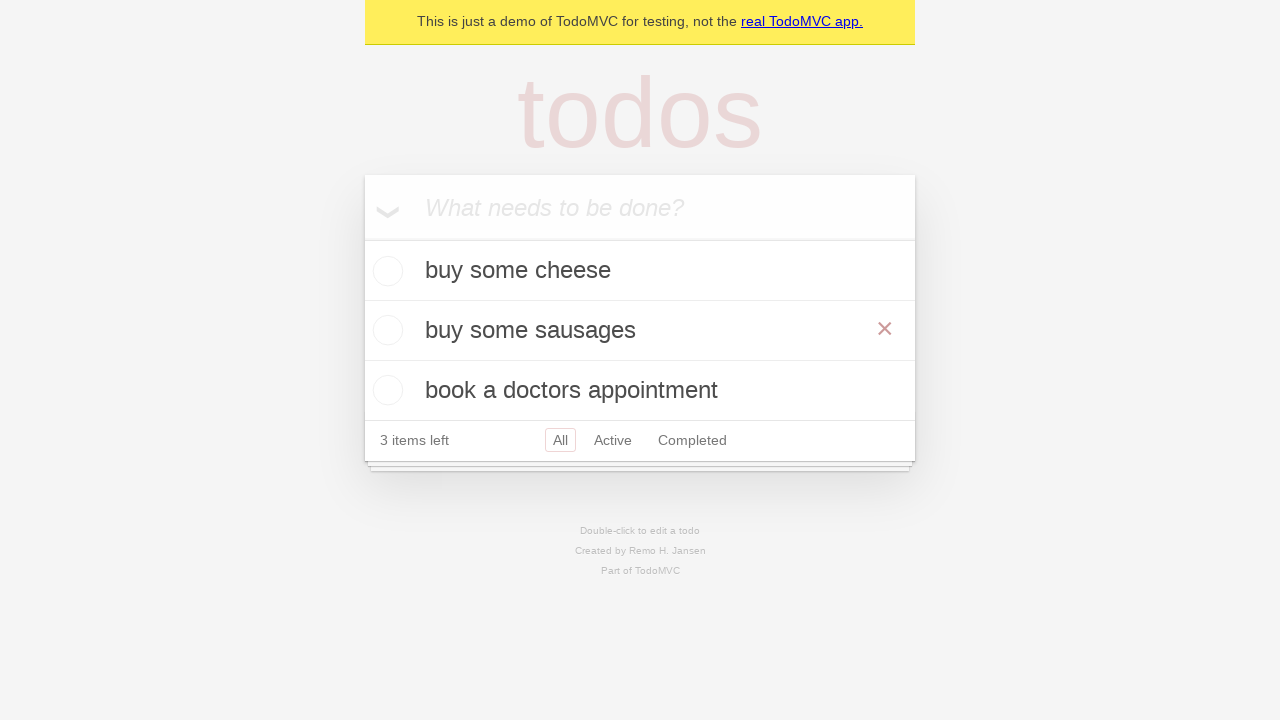

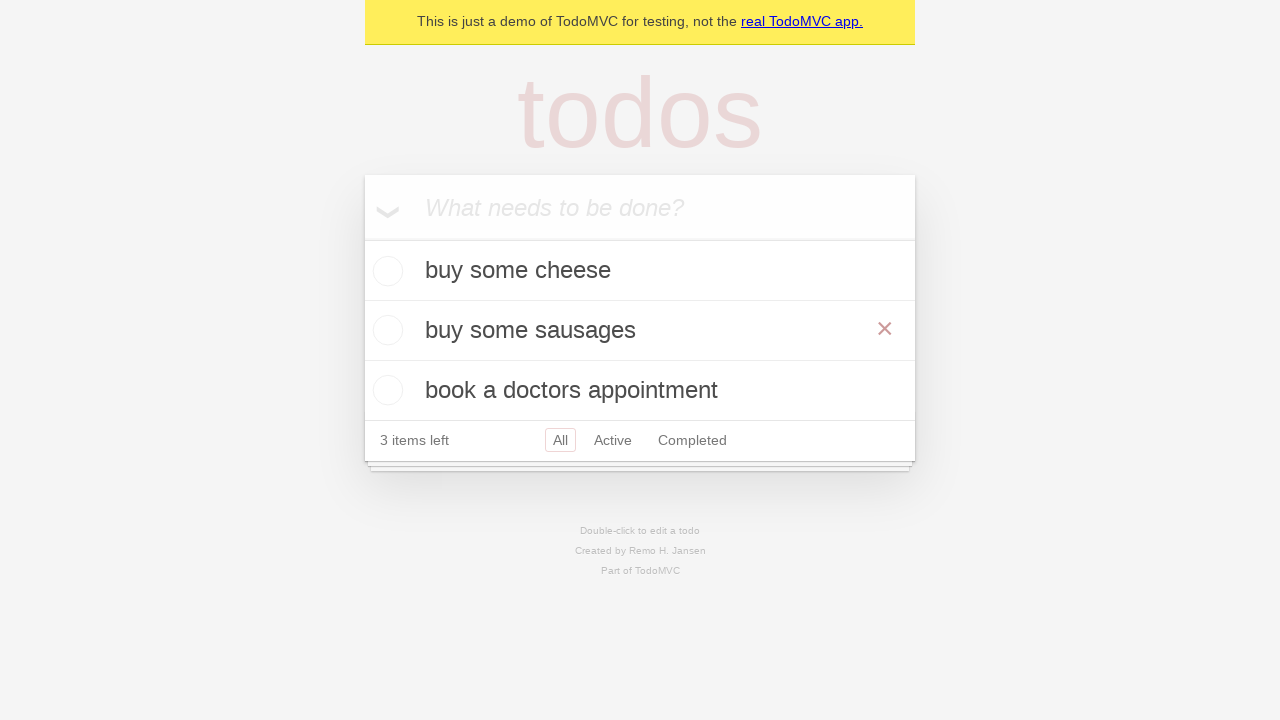